Tests filtering to 'completed' using the filter button shows only completed todos

Starting URL: https://todomvc.com/examples/typescript-angular/#/

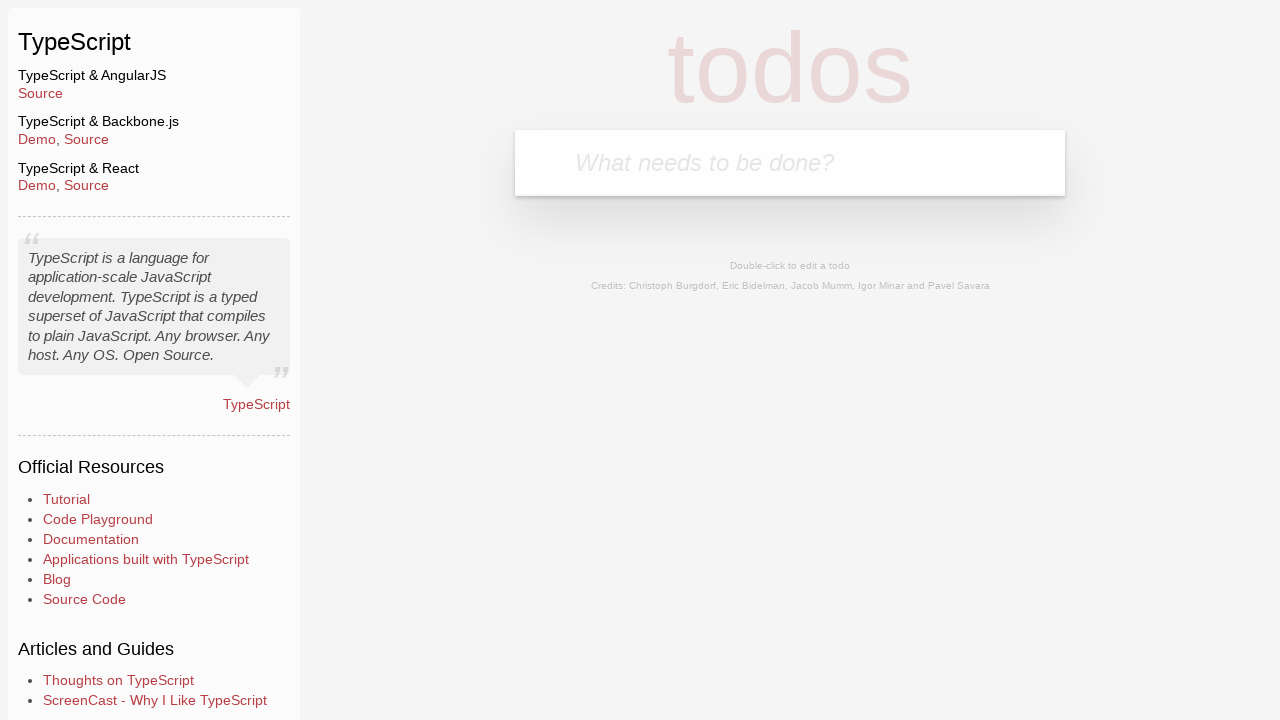

Filled new todo input with 'Example1' on .new-todo
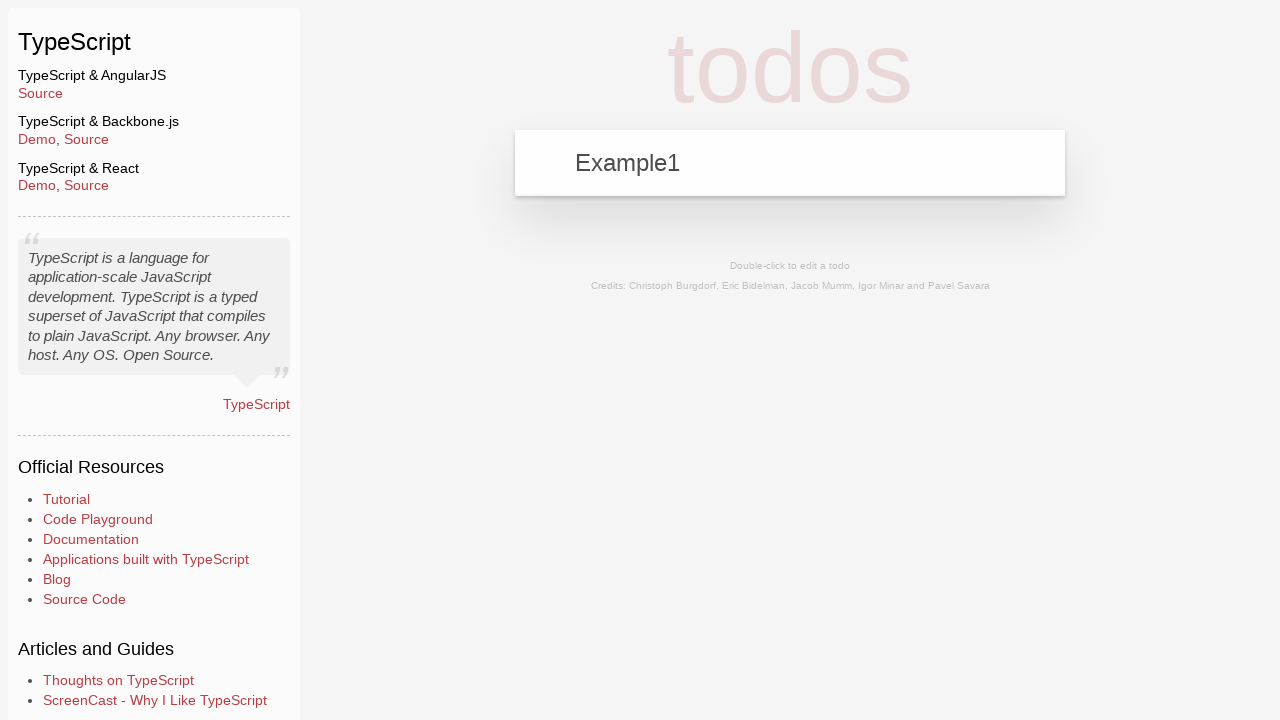

Pressed Enter to add first todo on .new-todo
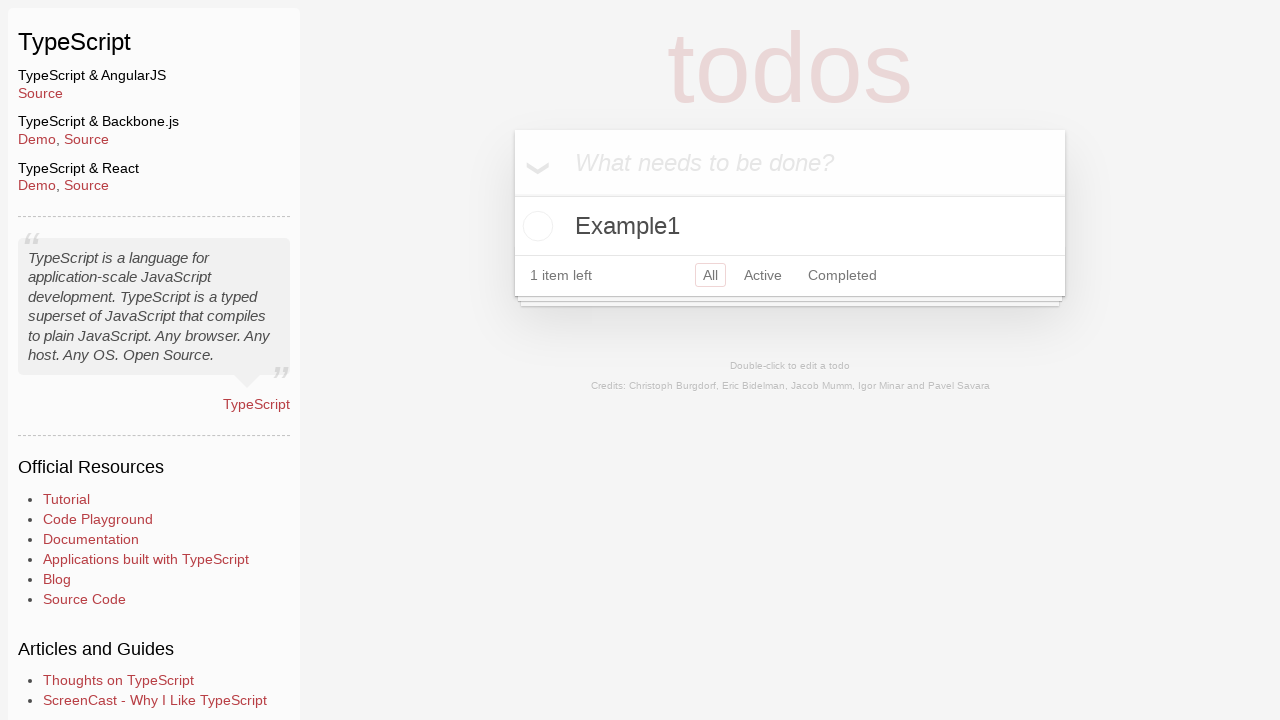

Filled new todo input with 'Example2' on .new-todo
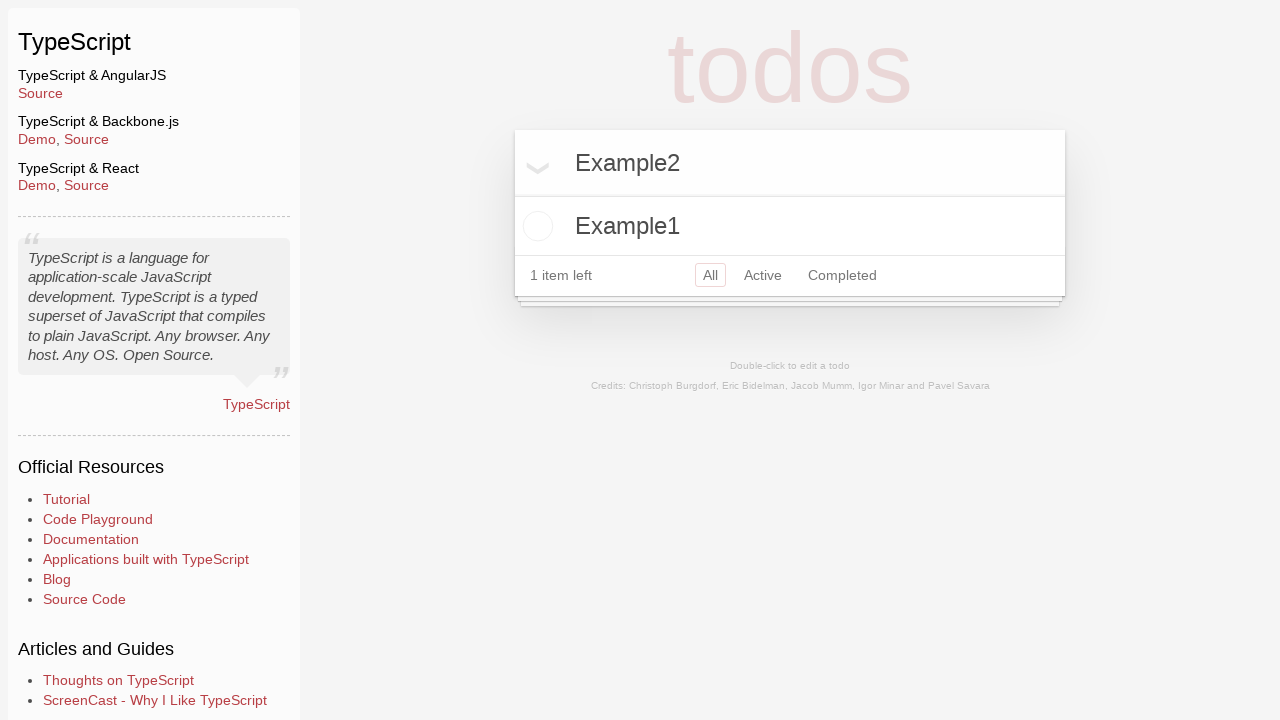

Pressed Enter to add second todo on .new-todo
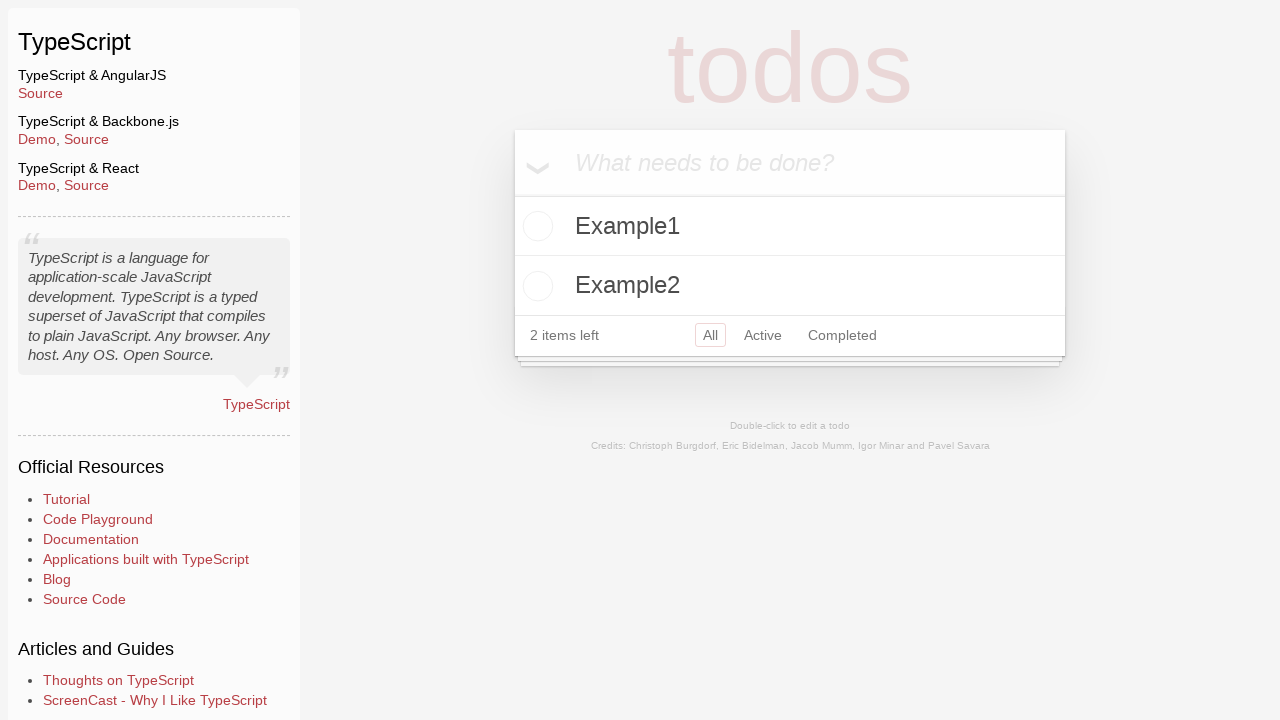

Clicked toggle checkbox to mark Example2 as completed at (535, 286) on li:has-text('Example2') .toggle
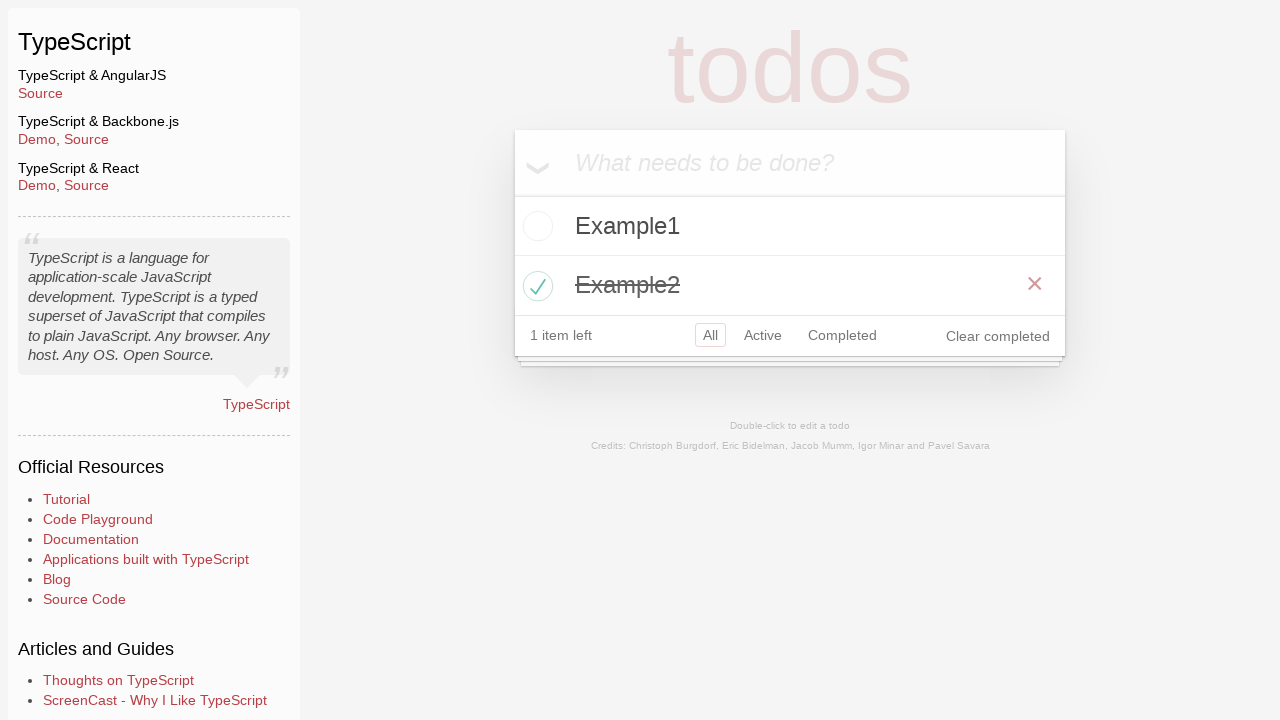

Clicked 'Completed' filter button to show only completed todos at (842, 335) on a:has-text('Completed')
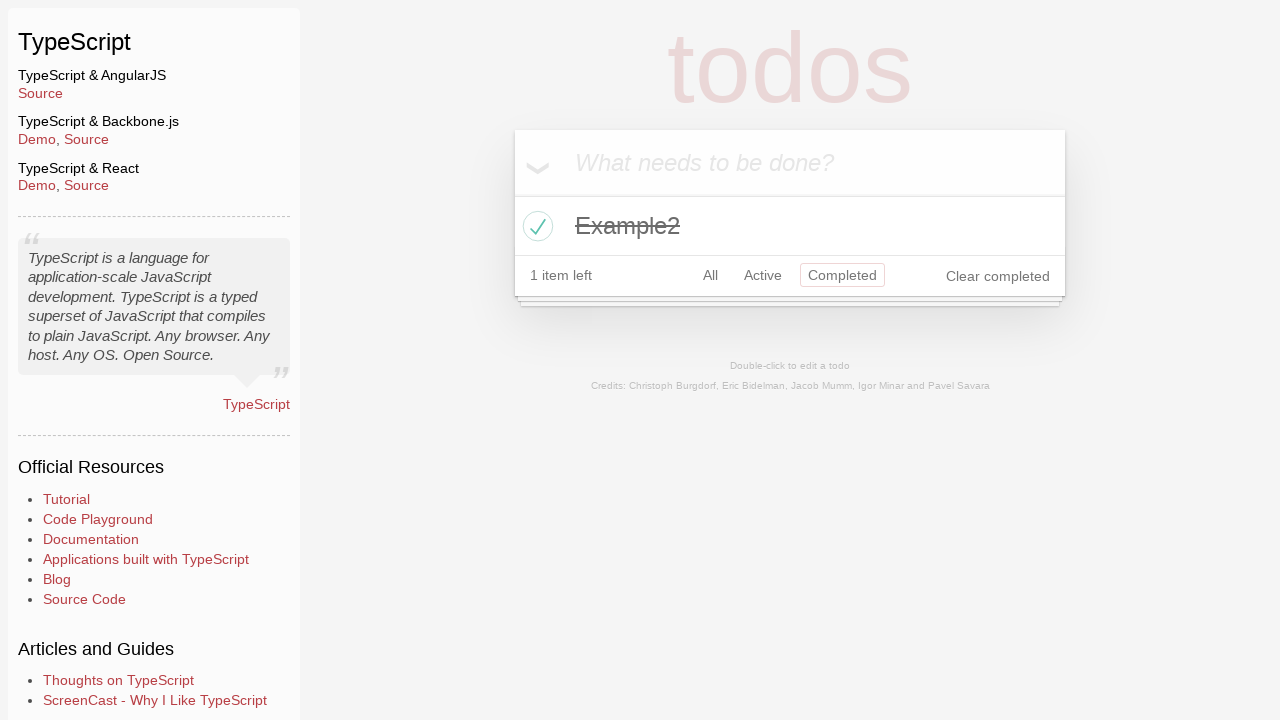

Verified that Example2 is visible in completed todos filter
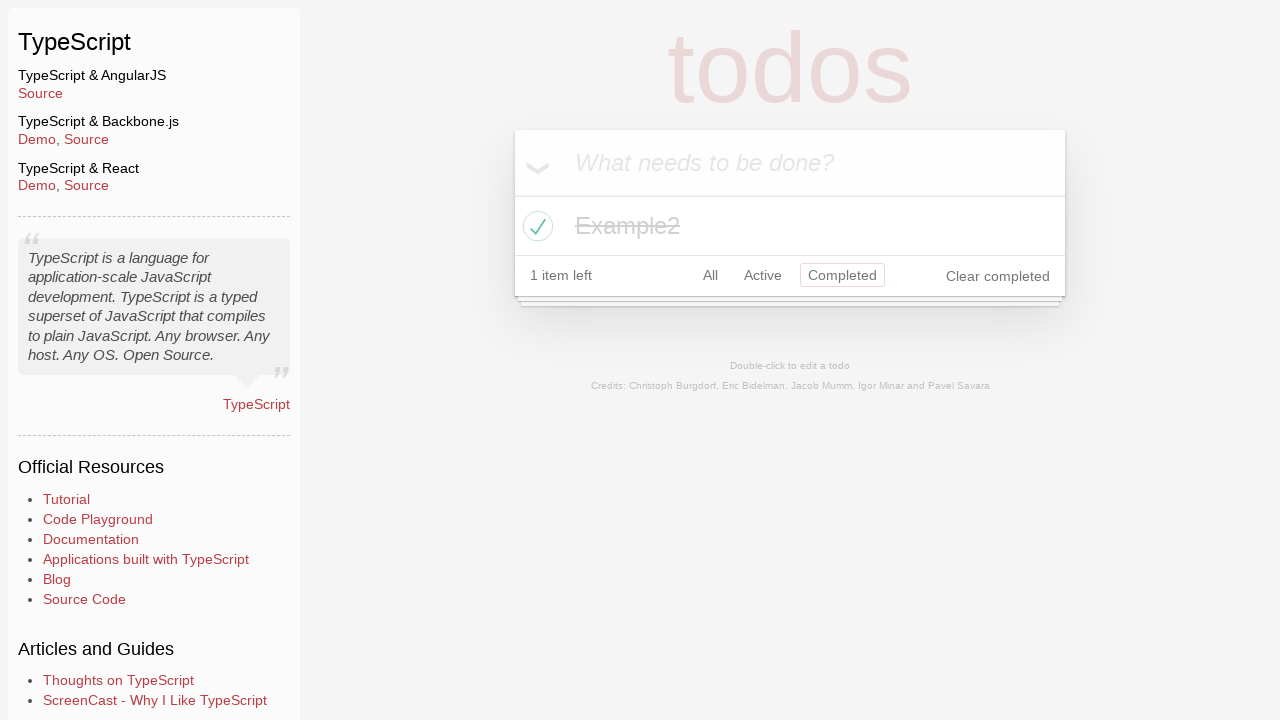

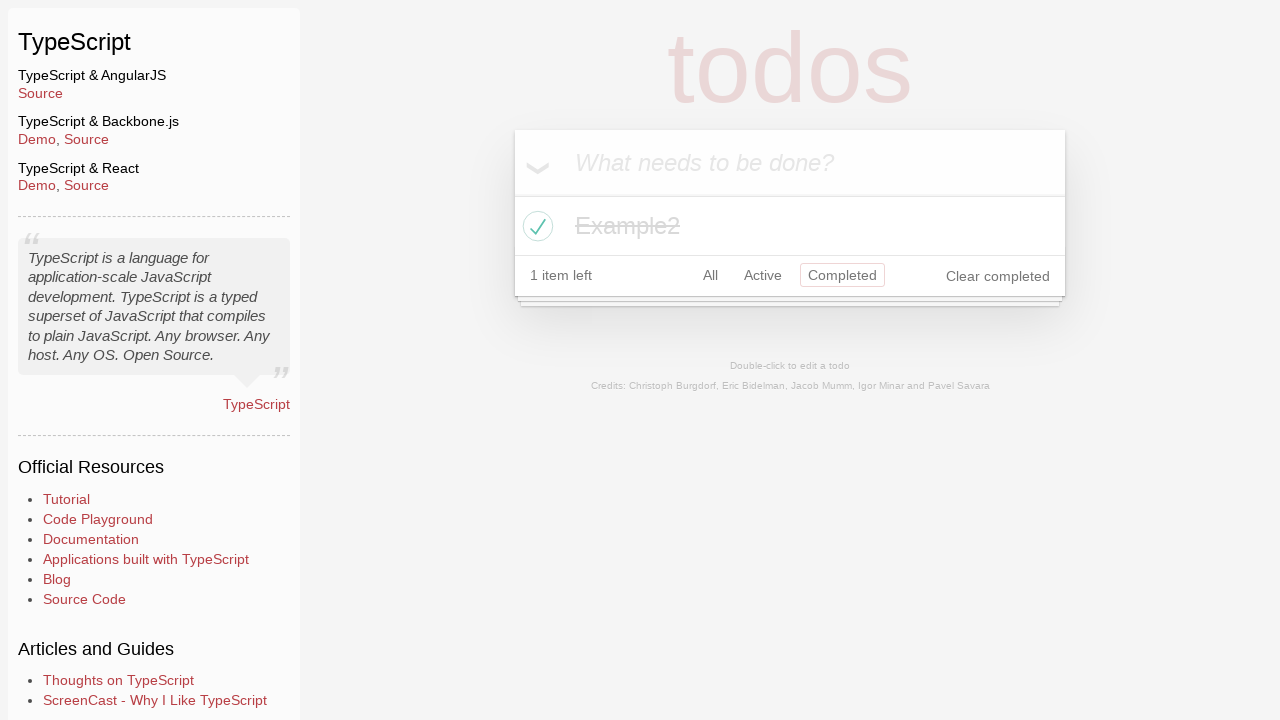